Tests dynamic loading functionality by clicking Start button and verifying that the hidden "Hello World!" text becomes visible

Starting URL: https://the-internet.herokuapp.com/dynamic_loading/1

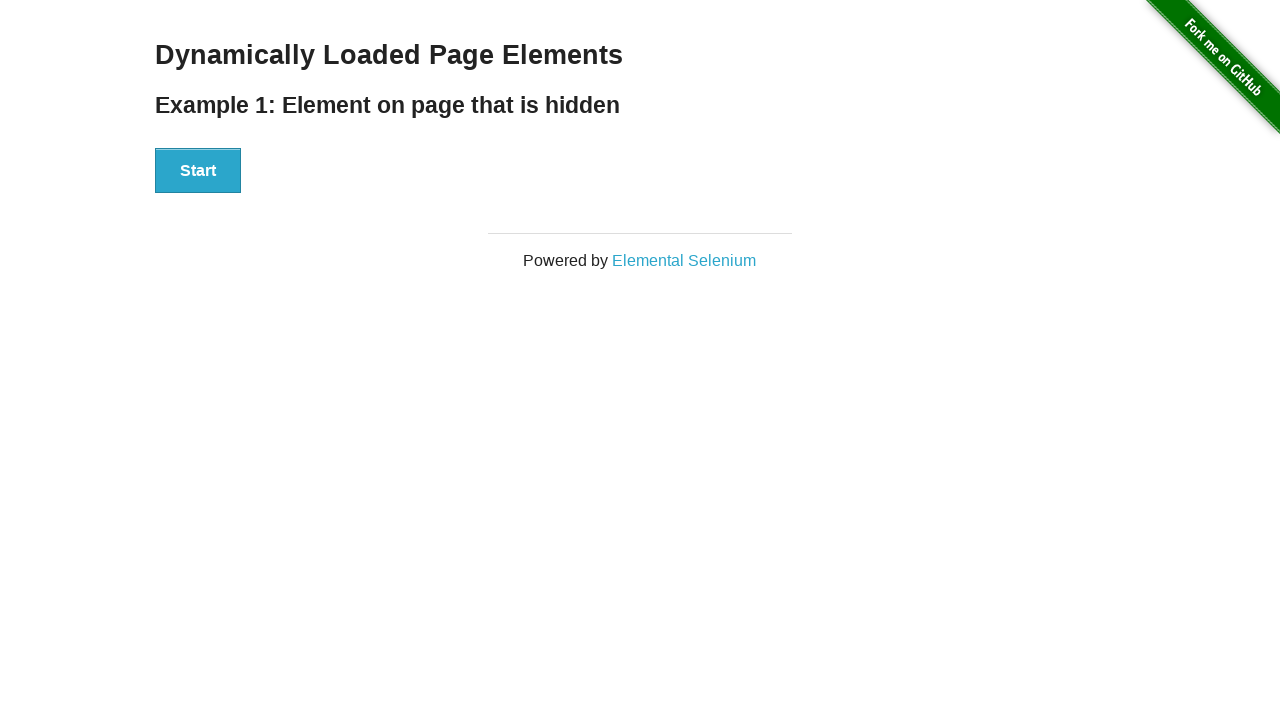

Clicked Start button to initiate dynamic loading at (198, 171) on xpath=//button
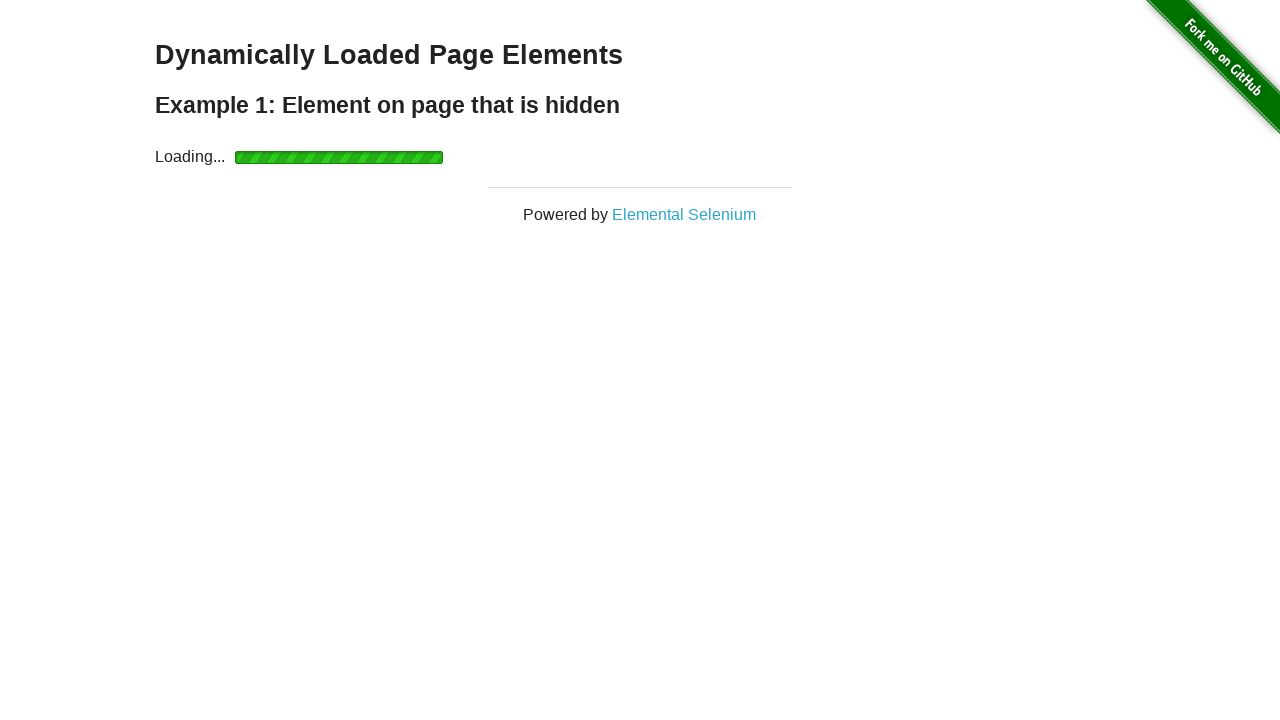

Waited for 'Hello World!' text to become visible
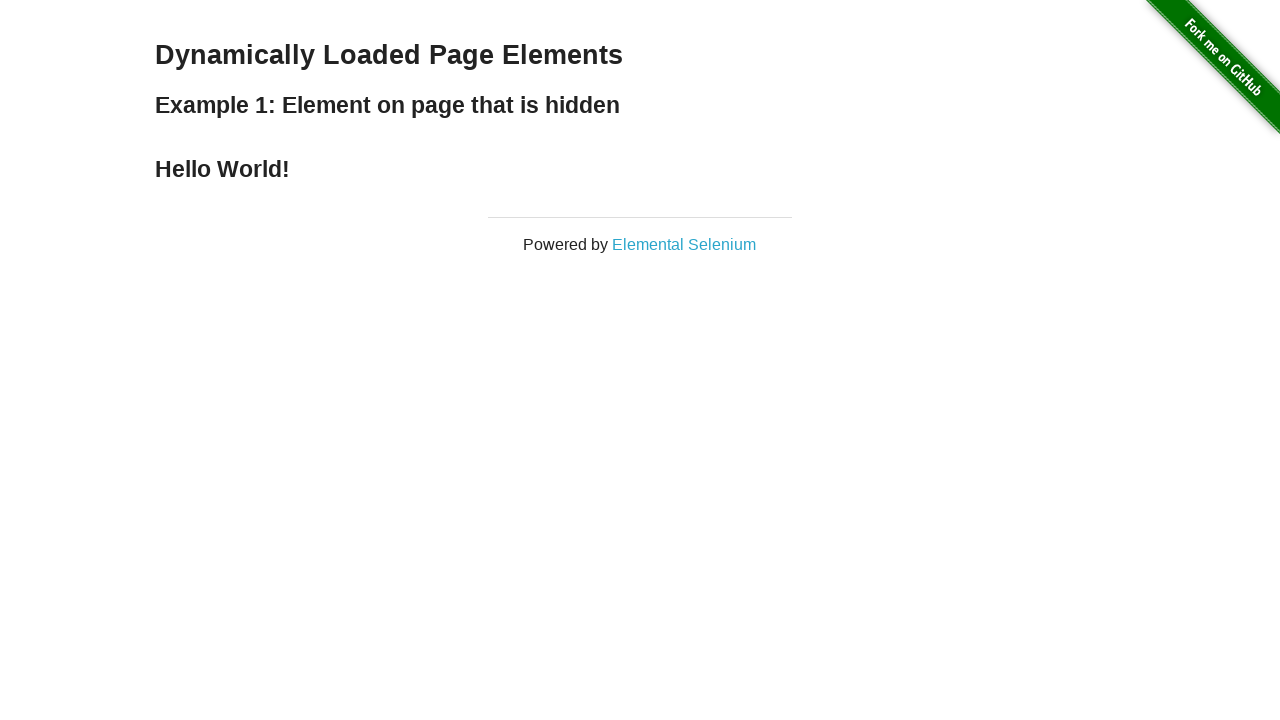

Retrieved 'Hello World!' text content
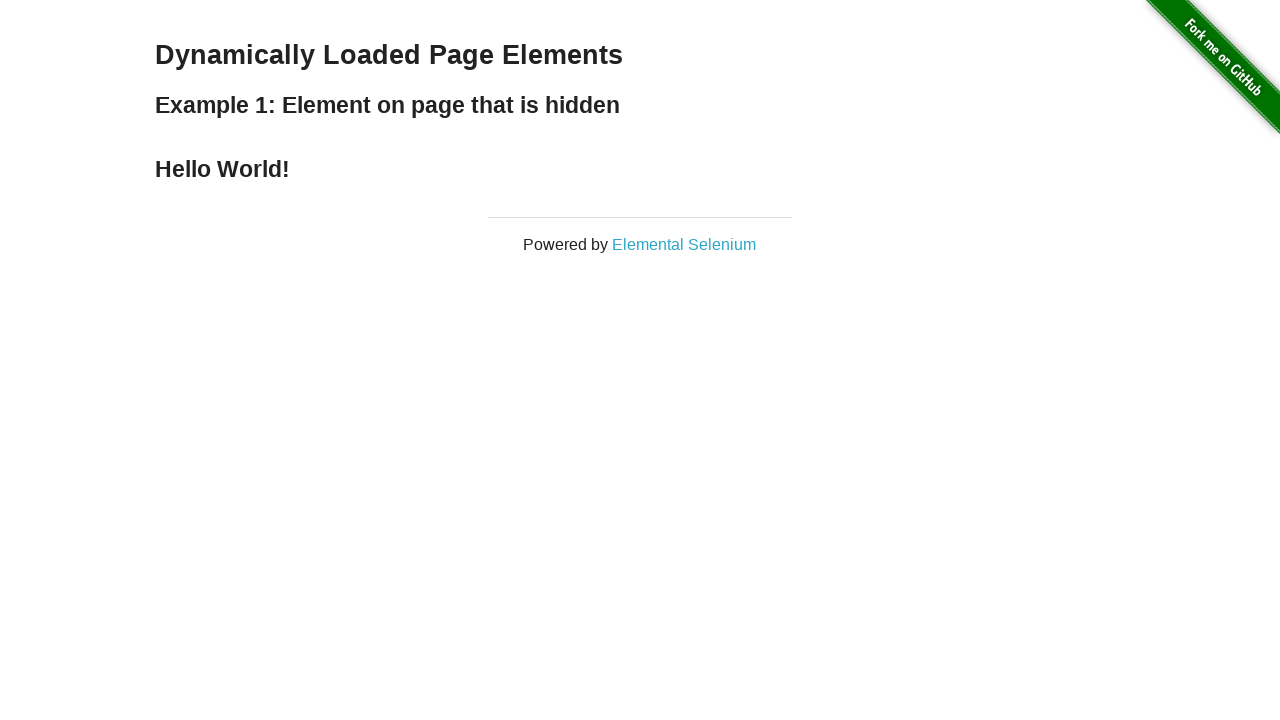

Verified that text content equals 'hello world!'
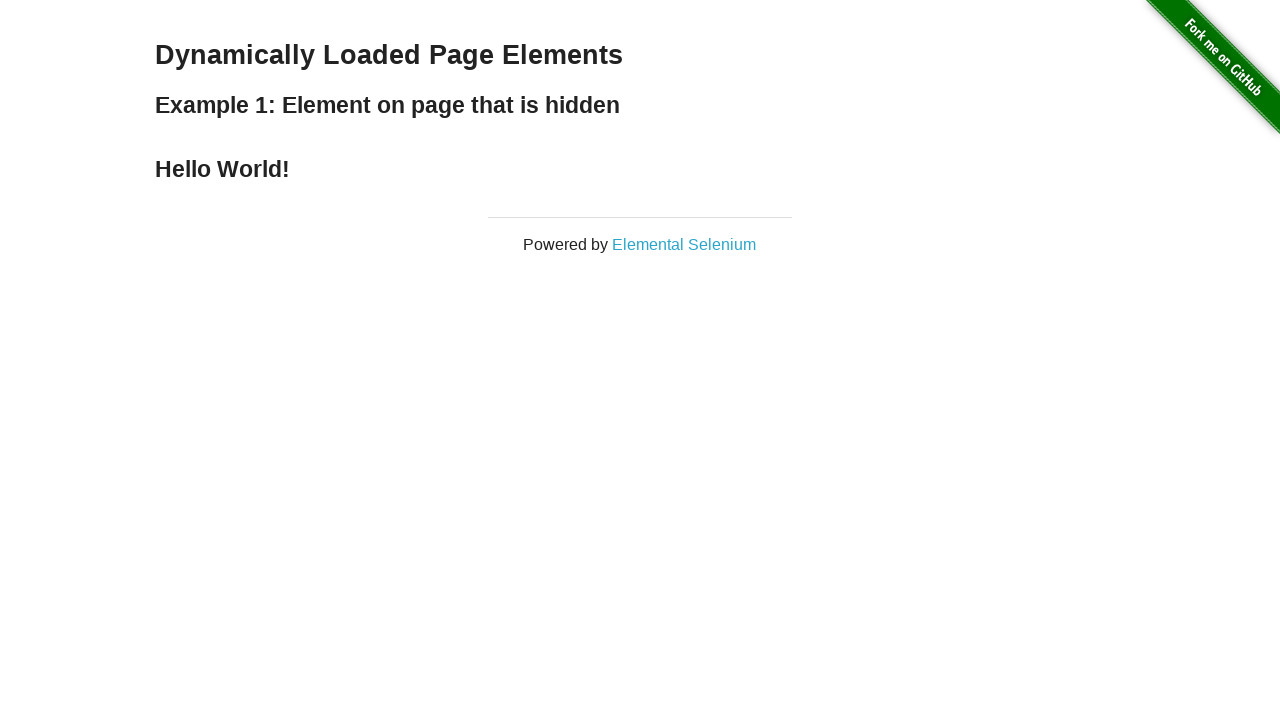

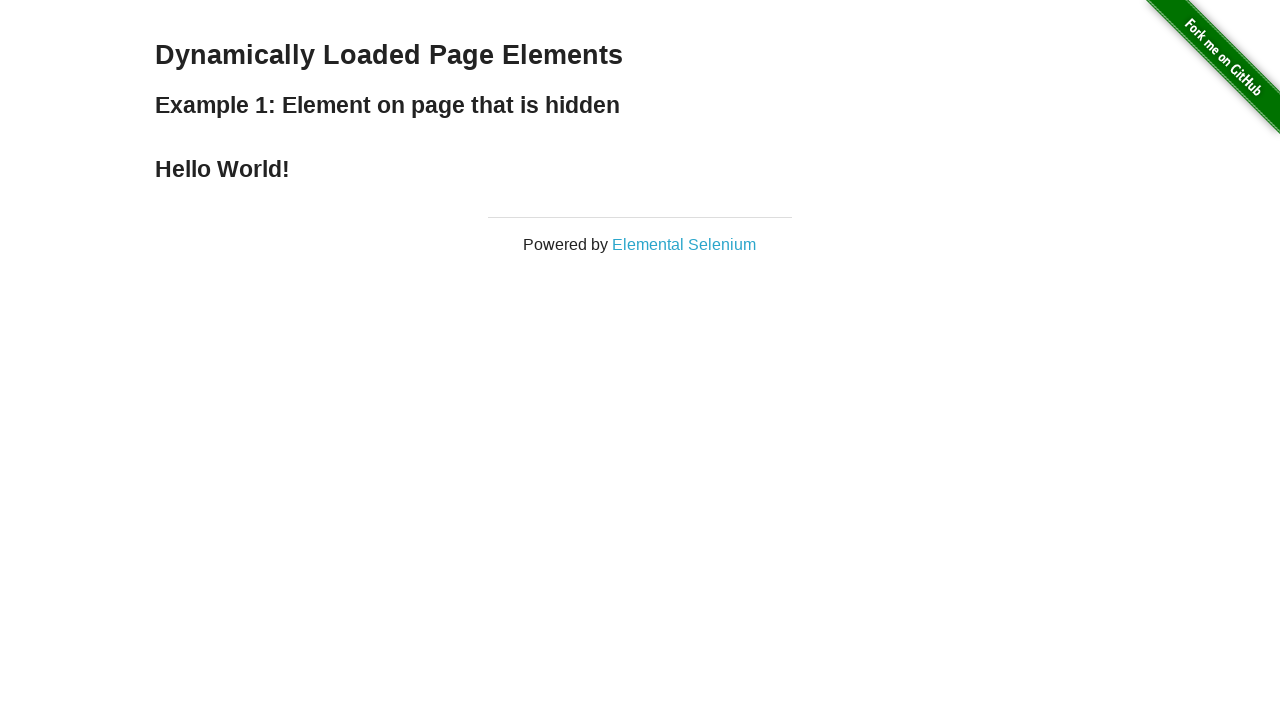